Basic browser automation test that navigates to a page and retrieves the page title and current URL to verify the page loads correctly.

Starting URL: http://leaftaps.com/opentaps/control/login

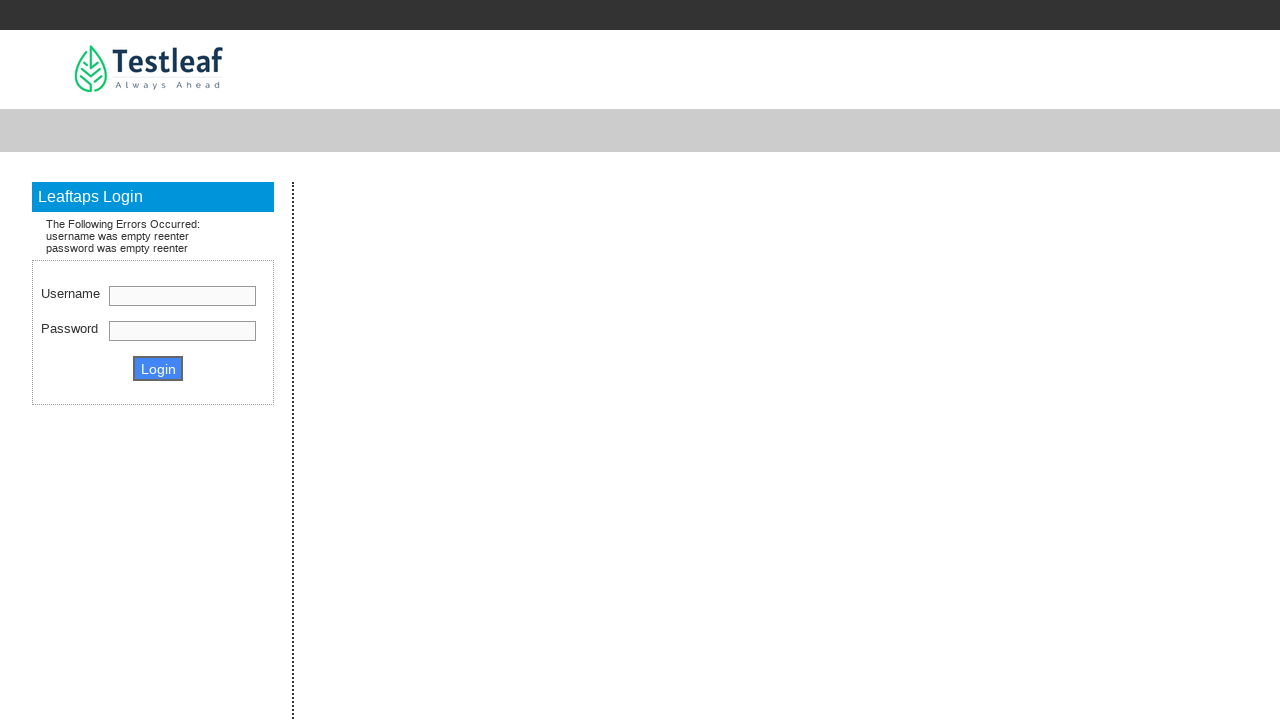

Set viewport size to 1920x1080
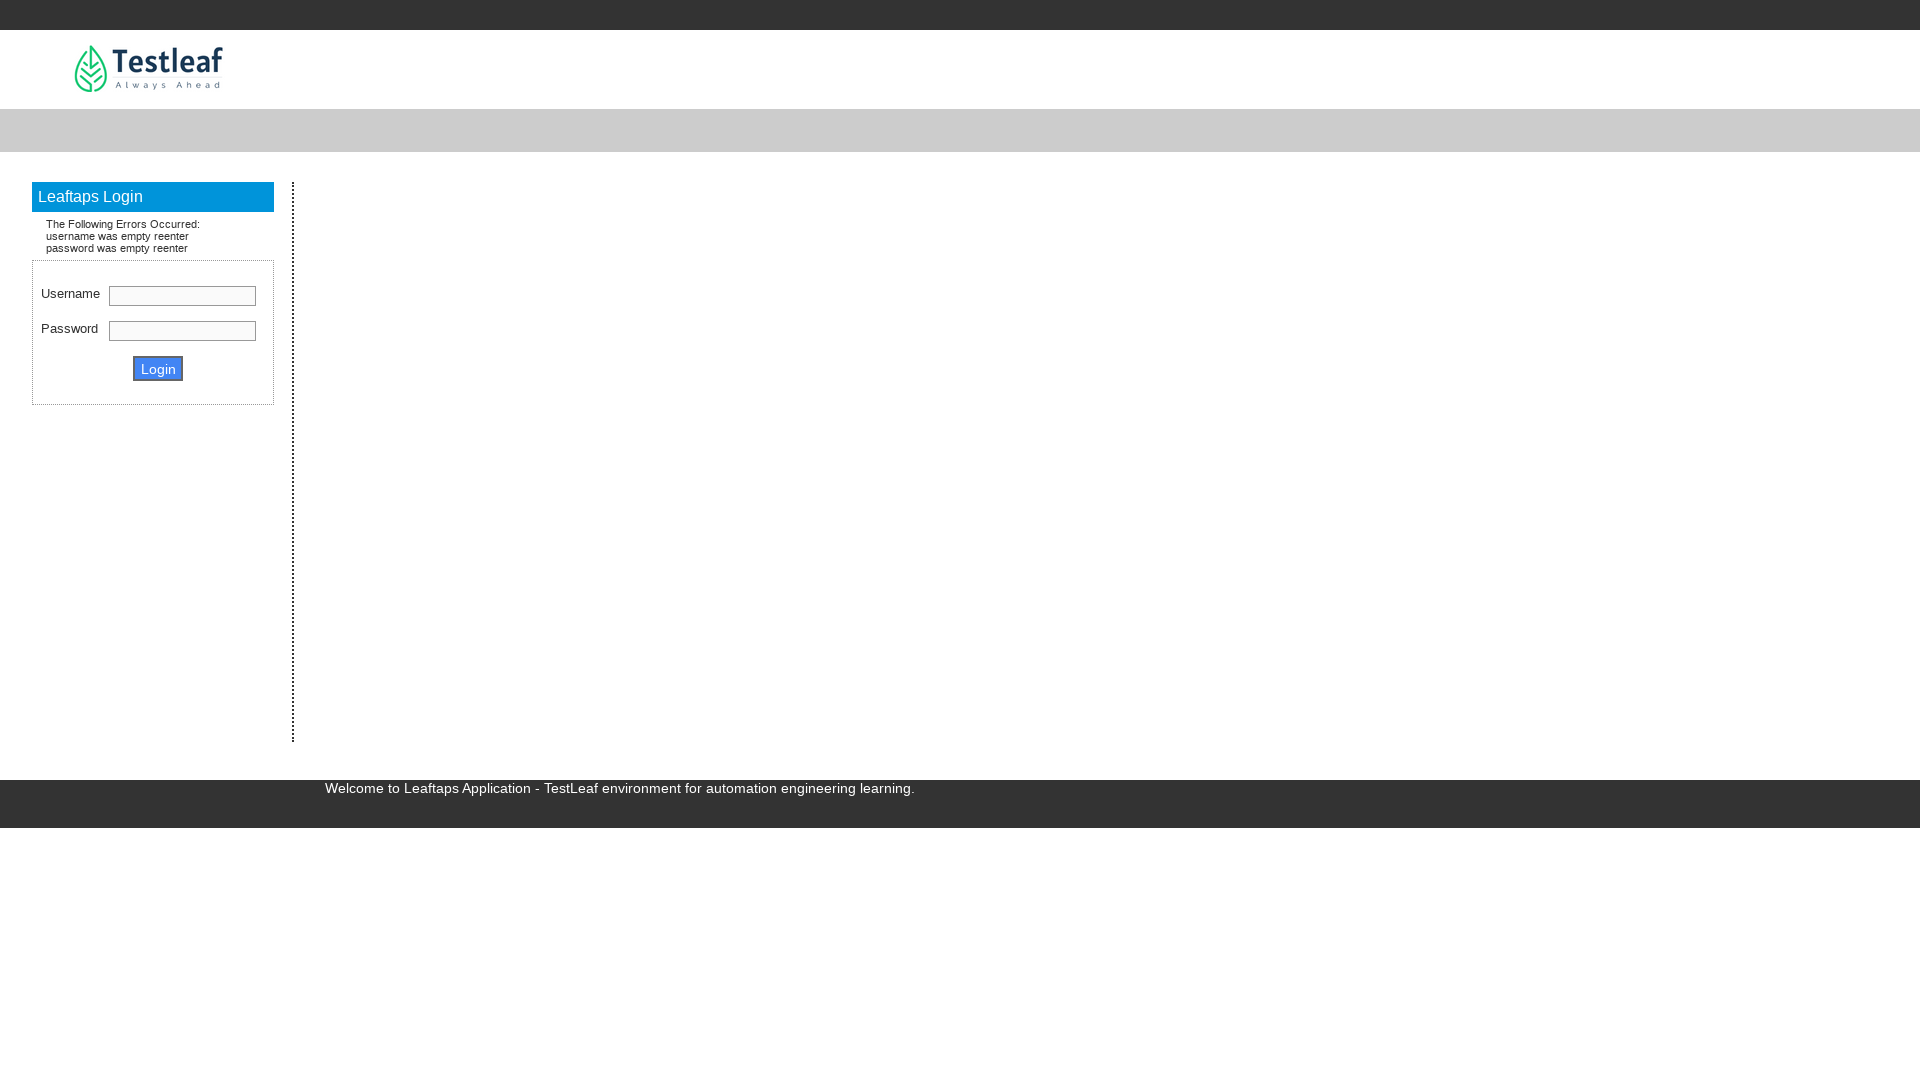

Retrieved page title: Leaftaps - TestLeaf Automation Platform
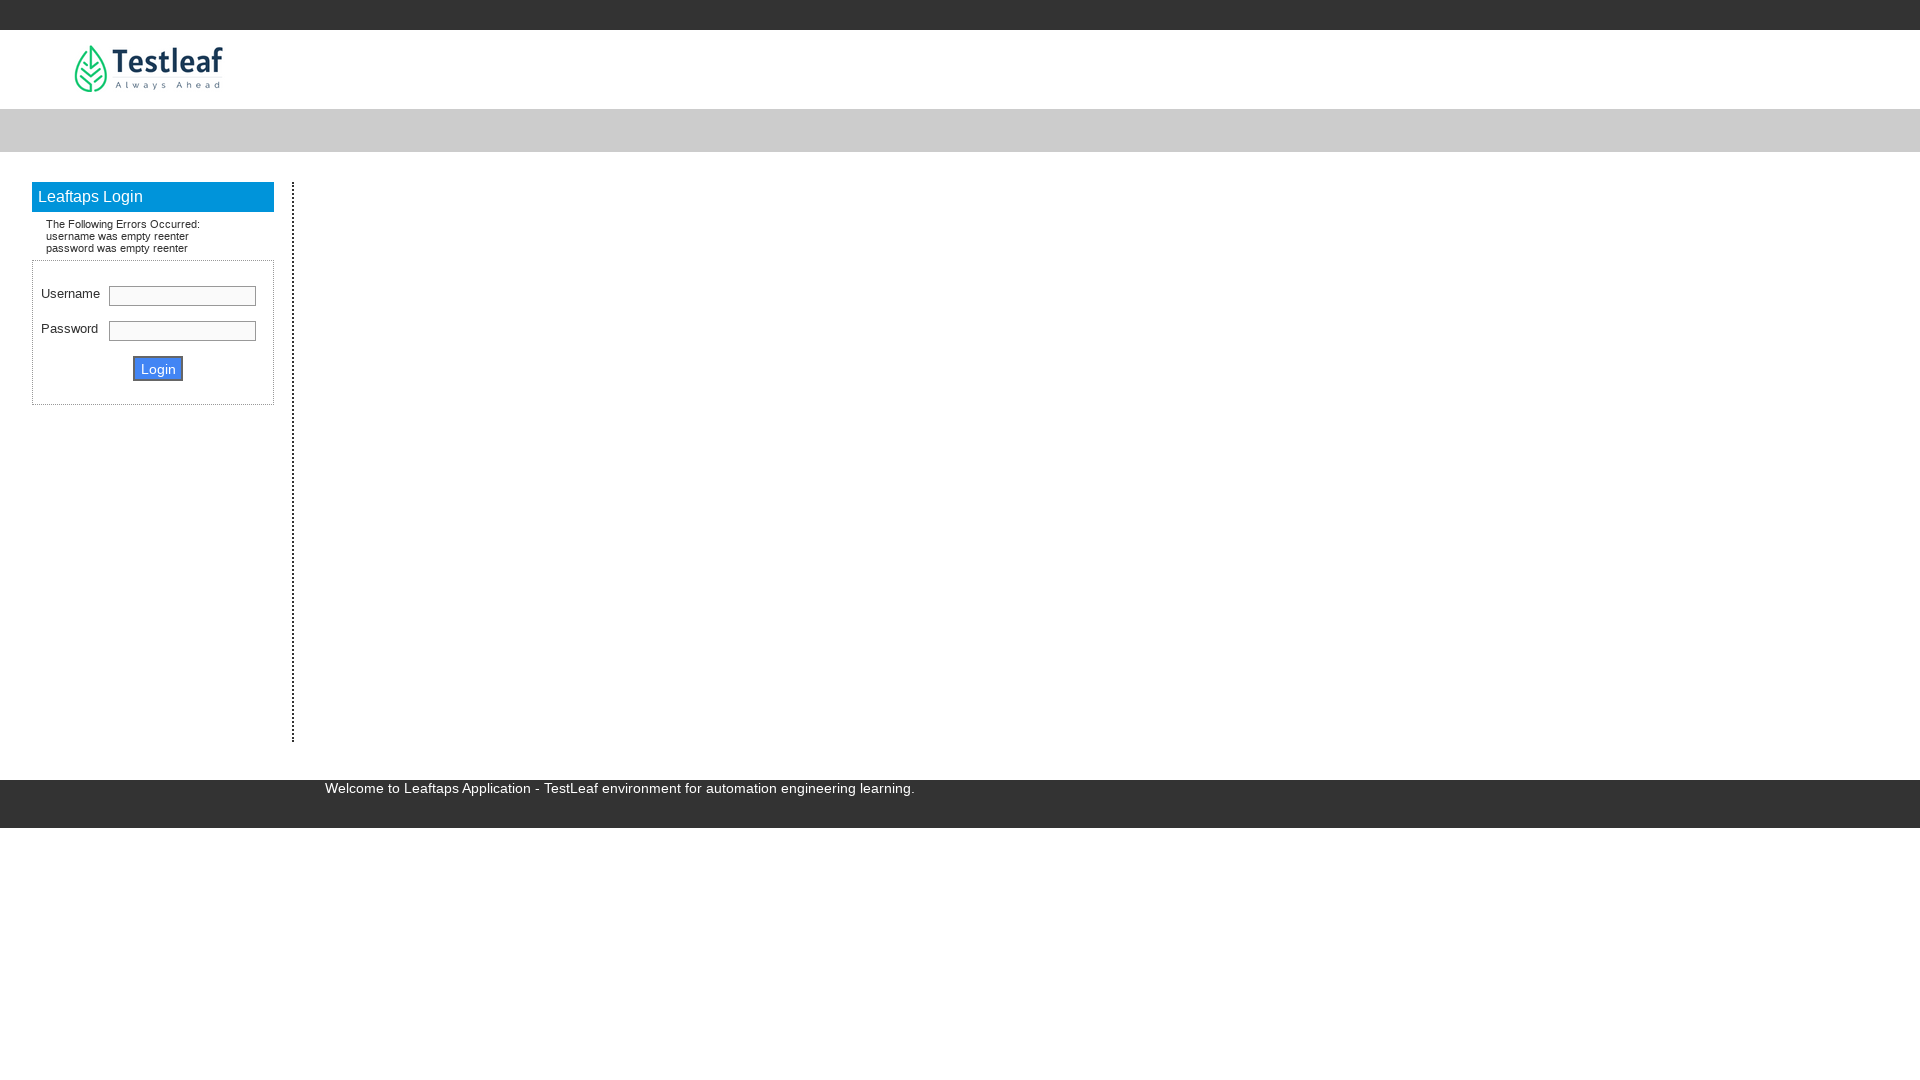

Retrieved current URL: http://leaftaps.com/opentaps/control/login
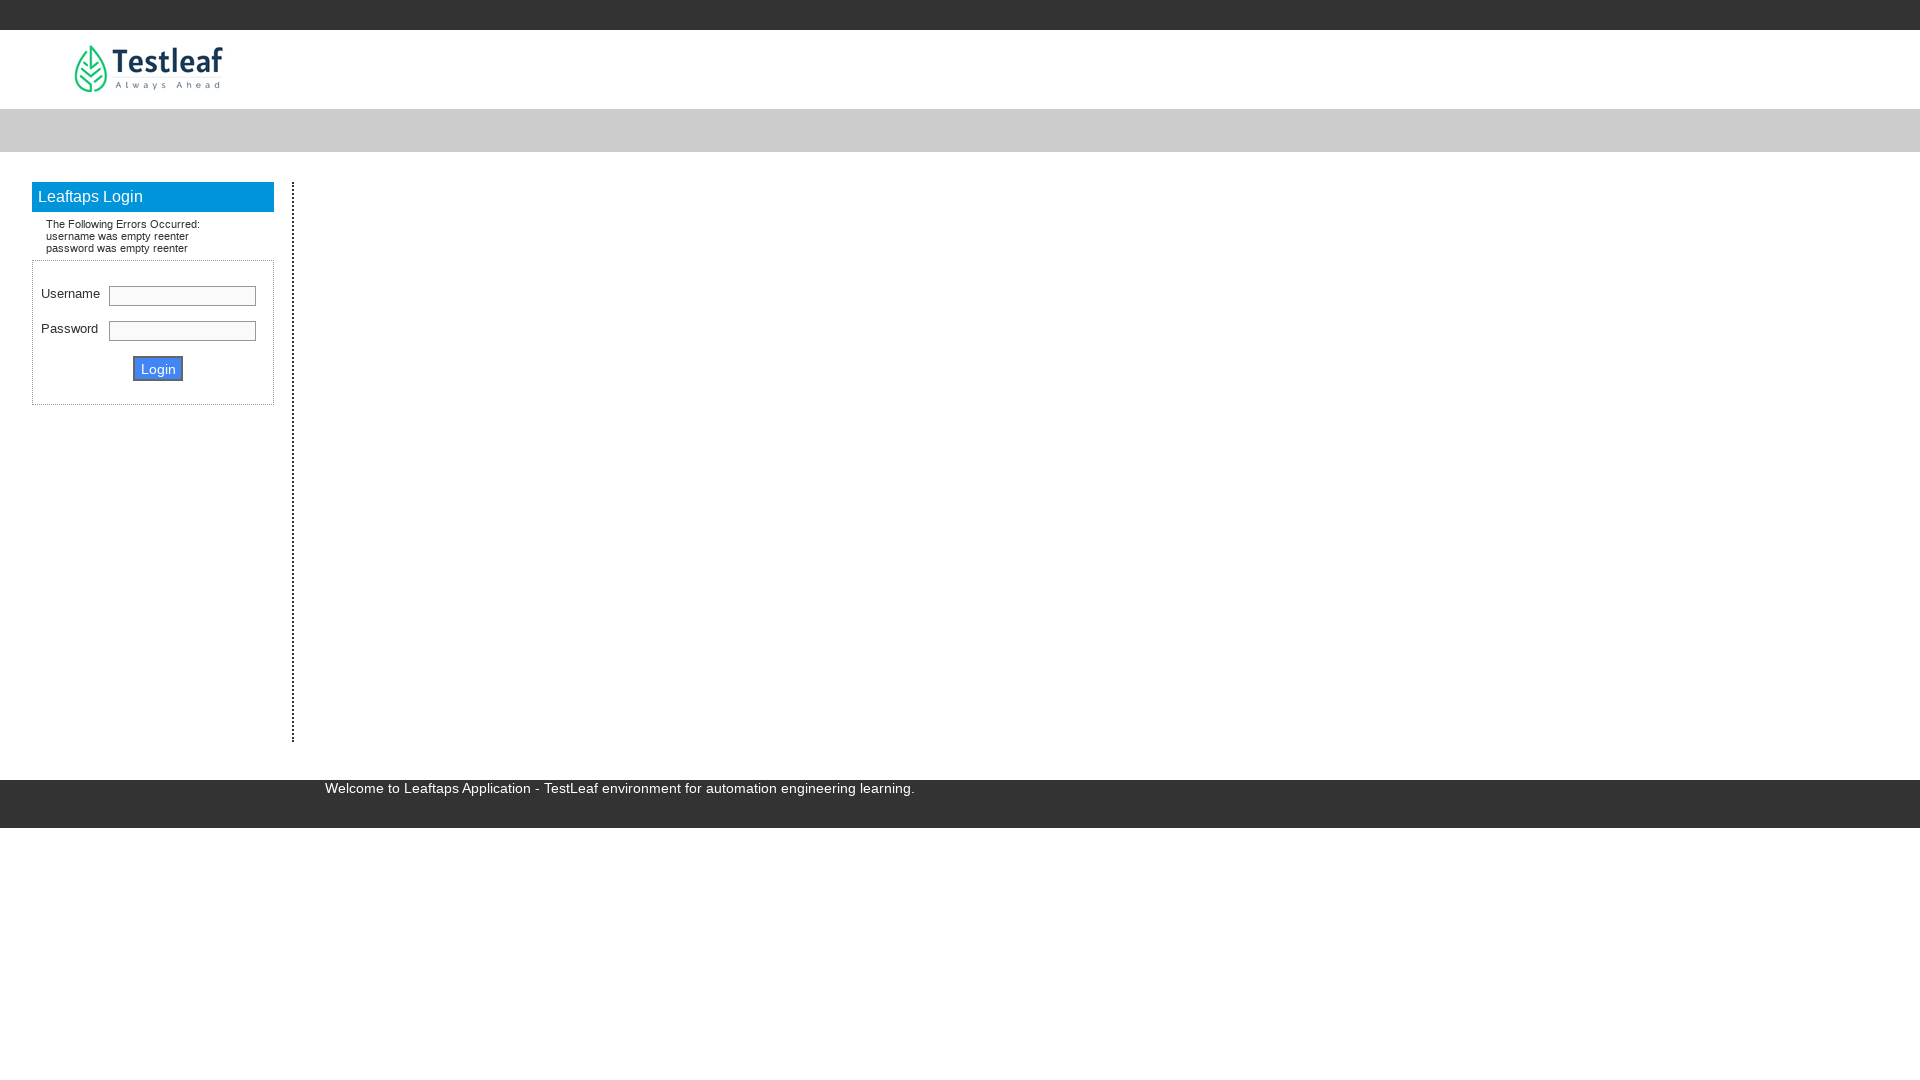

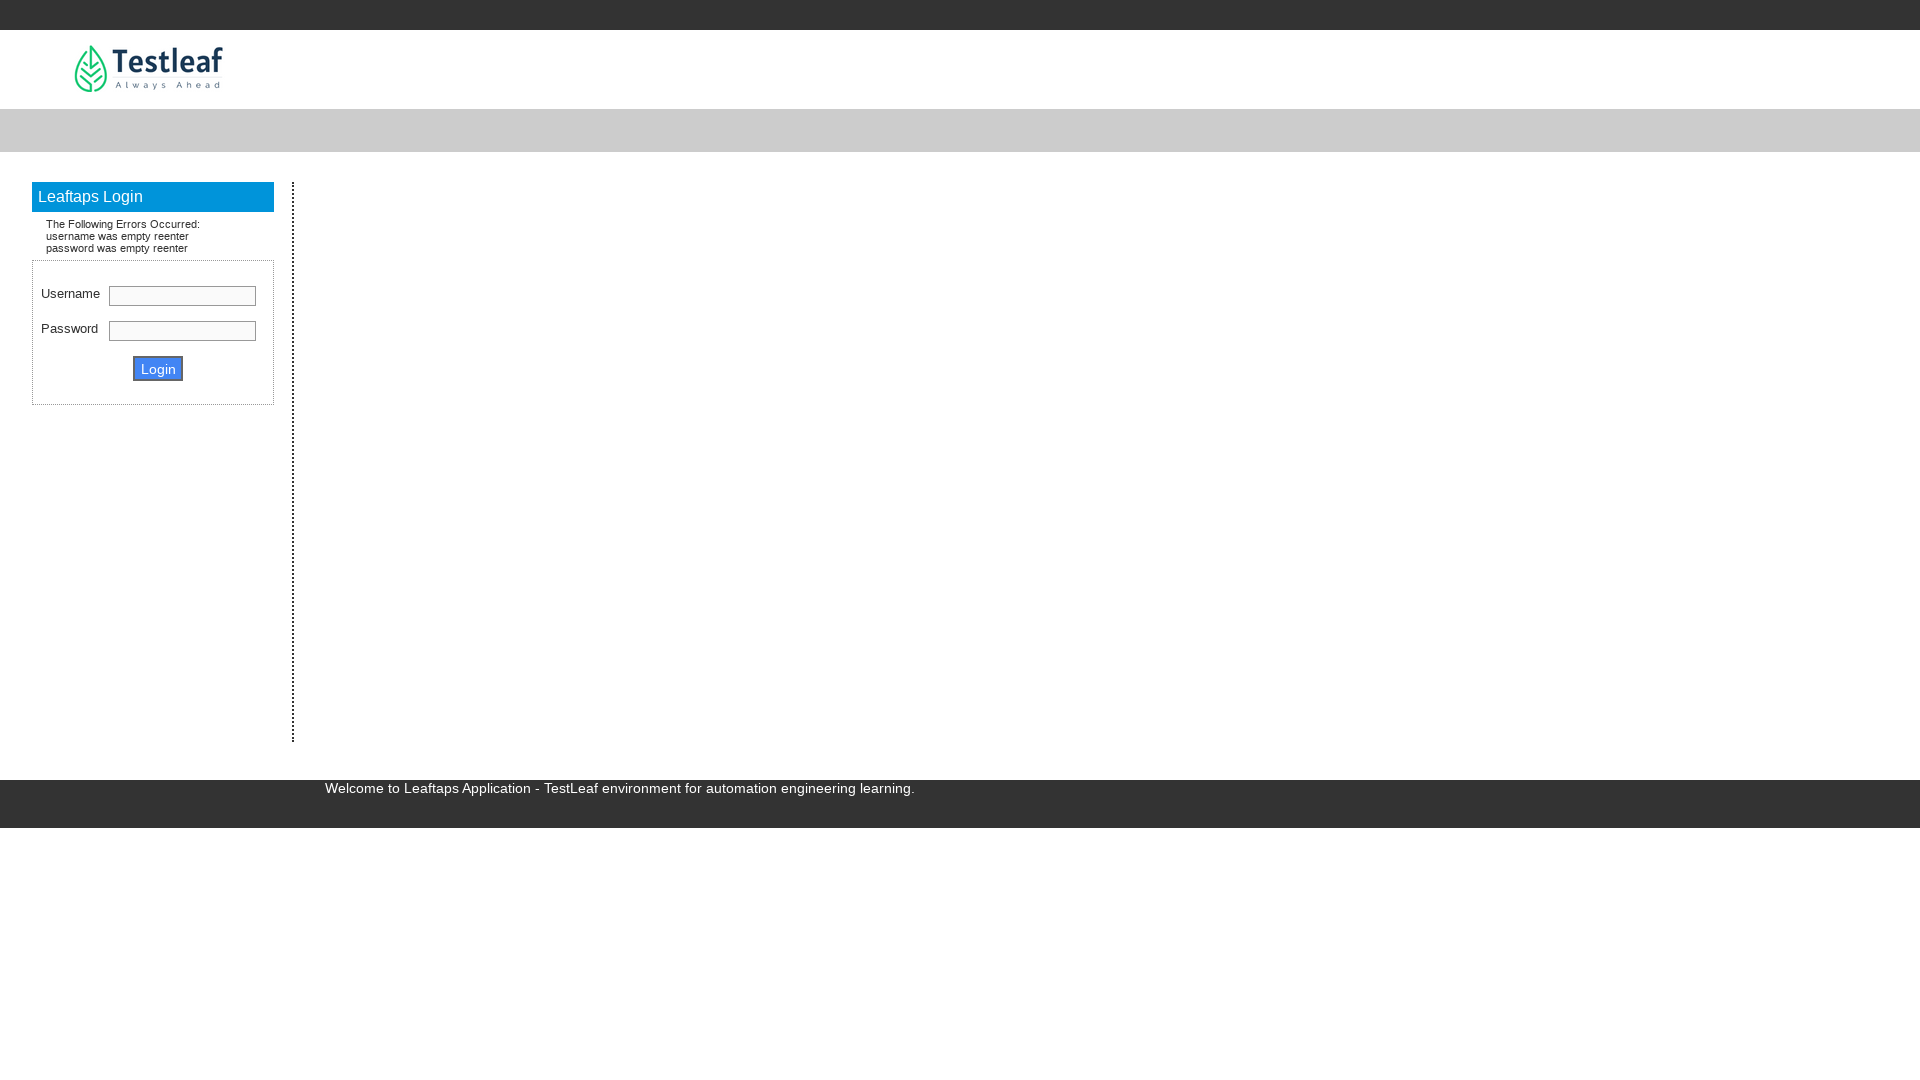